Tests checking all currently unchecked checkboxes on the page

Starting URL: http://the-internet.herokuapp.com/checkboxes

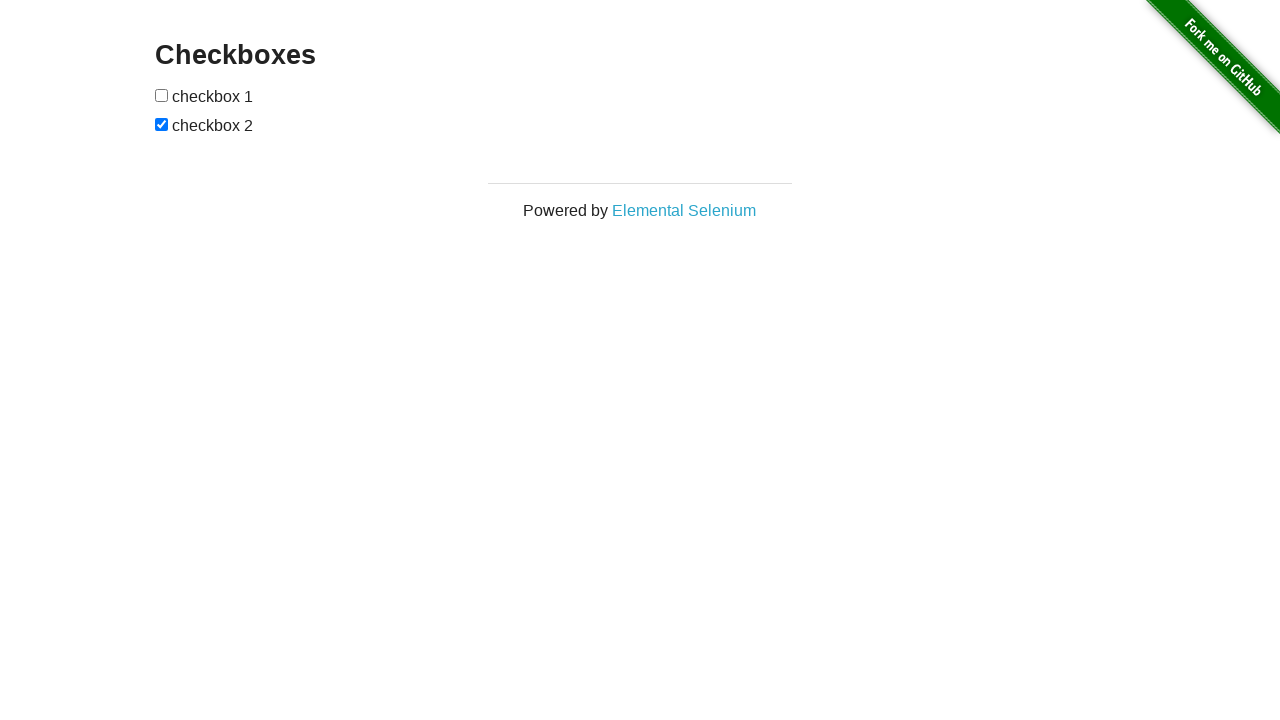

Located all checkboxes on the page
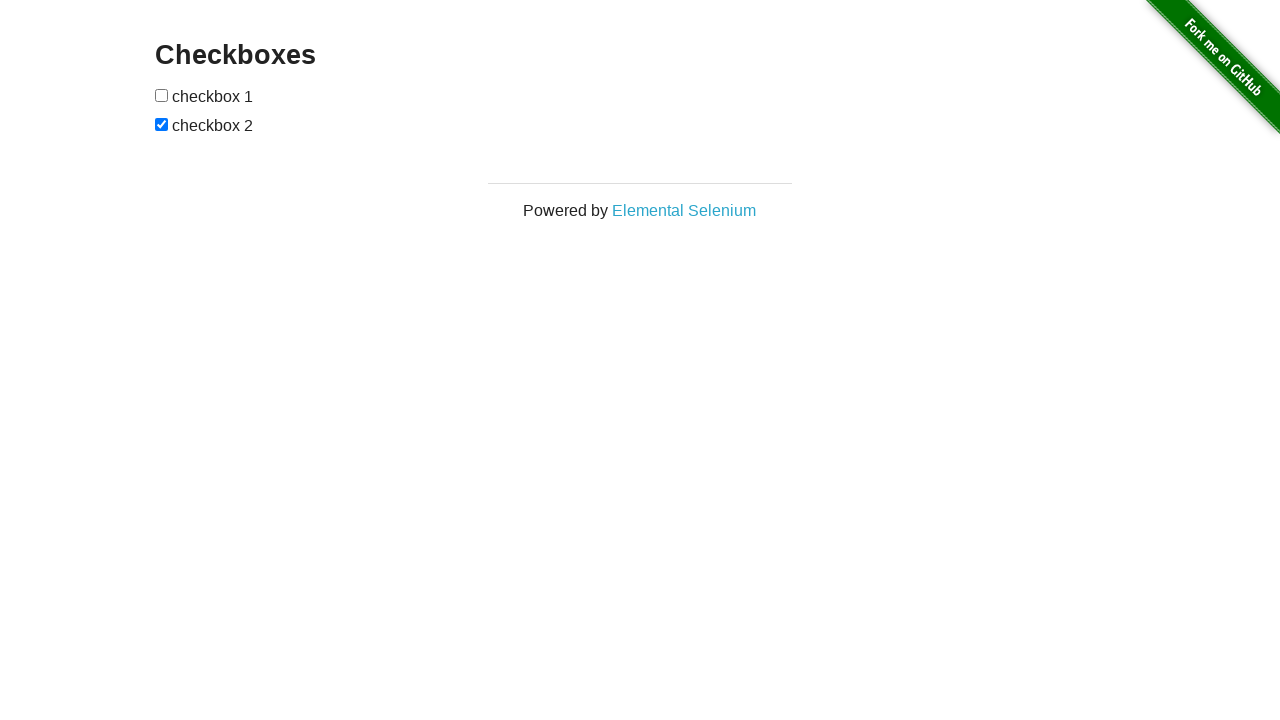

Found 2 checkboxes total
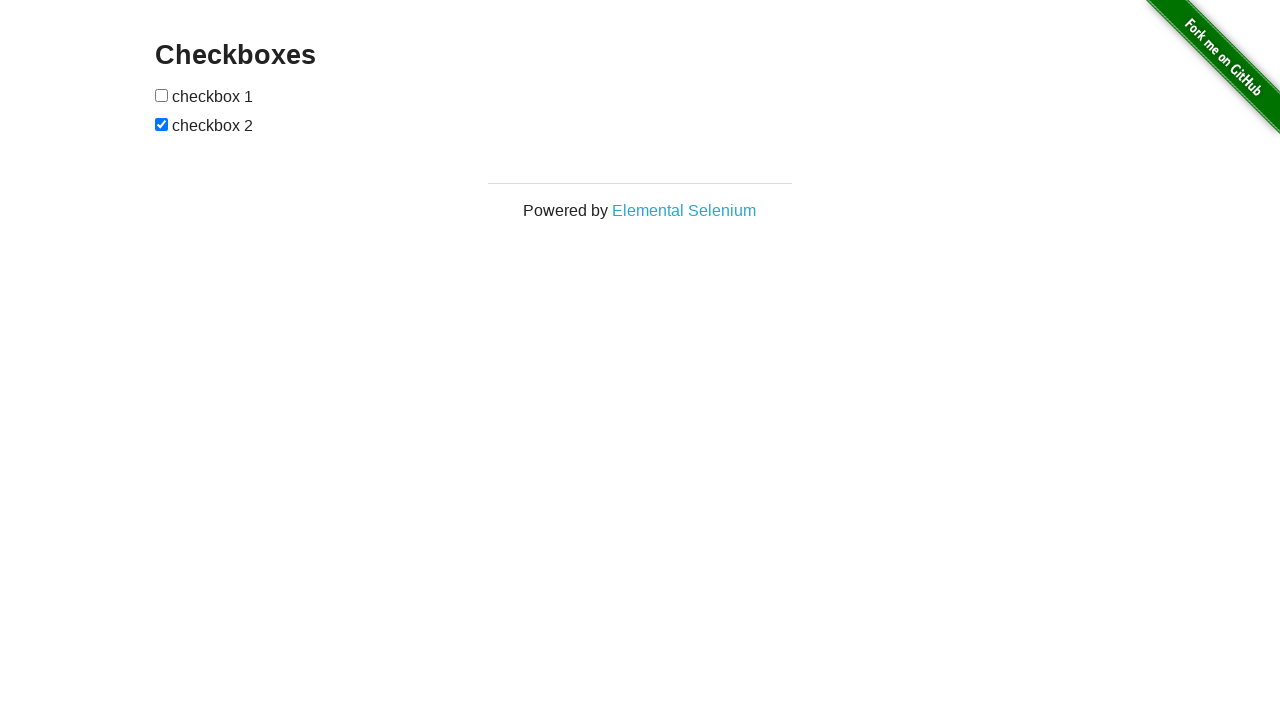

Checked checkbox 0 at (162, 95) on input[type='checkbox'] >> nth=0
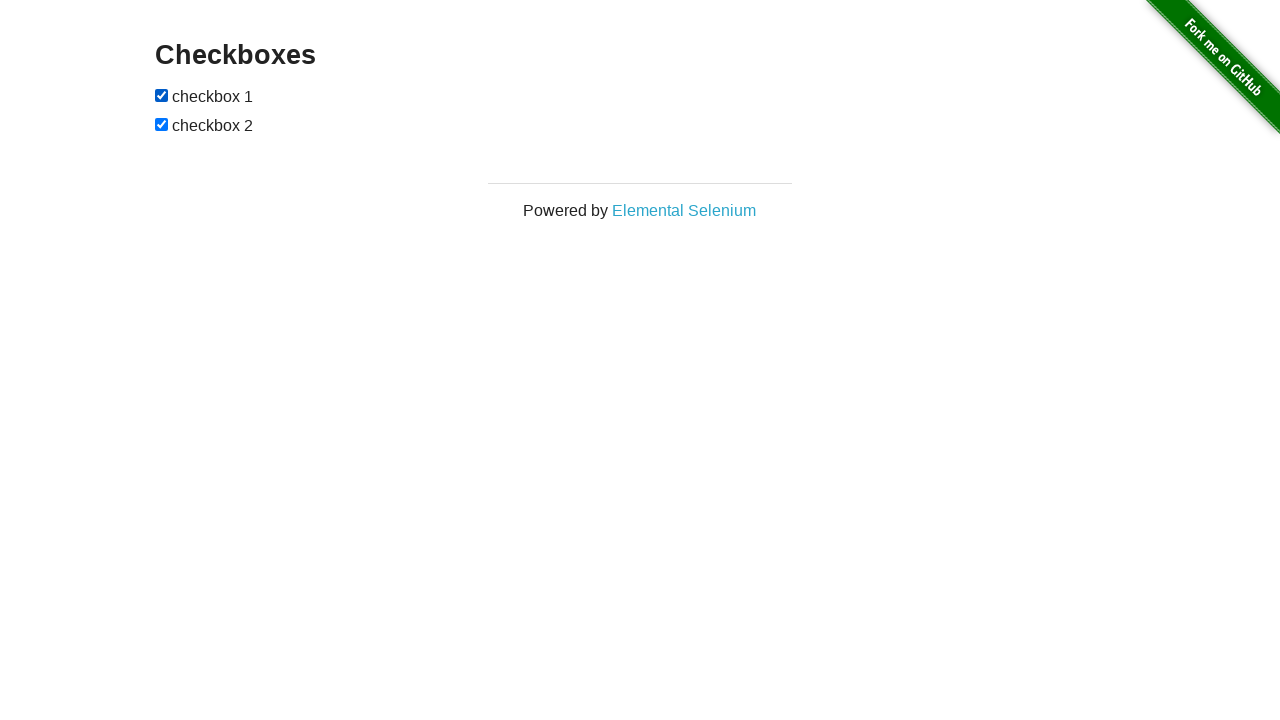

Verified checkbox 0 is checked
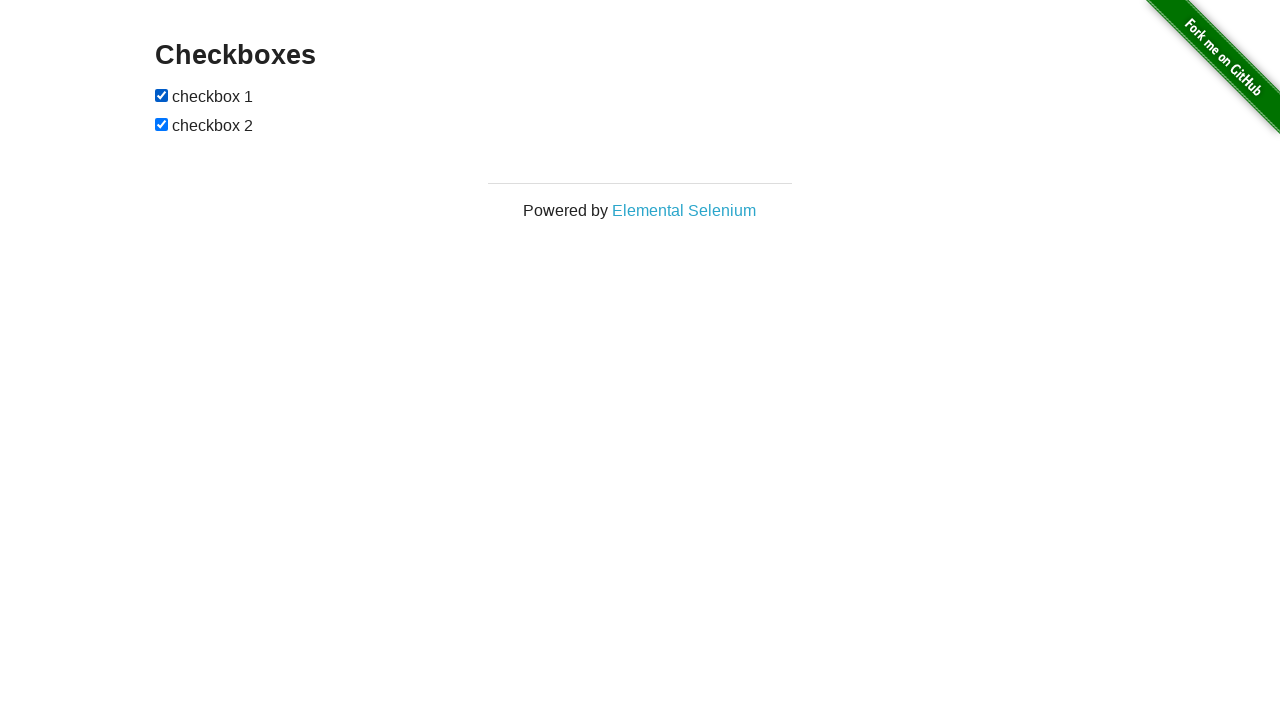

Verified checkbox 1 is checked
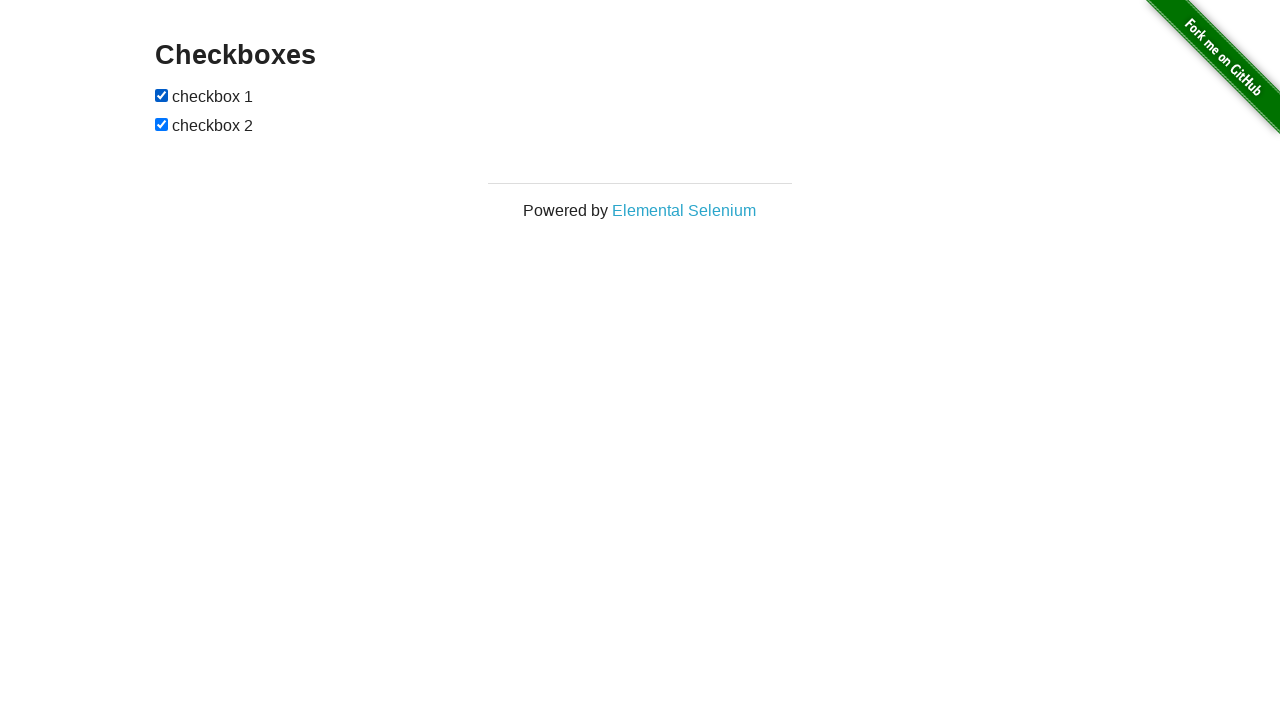

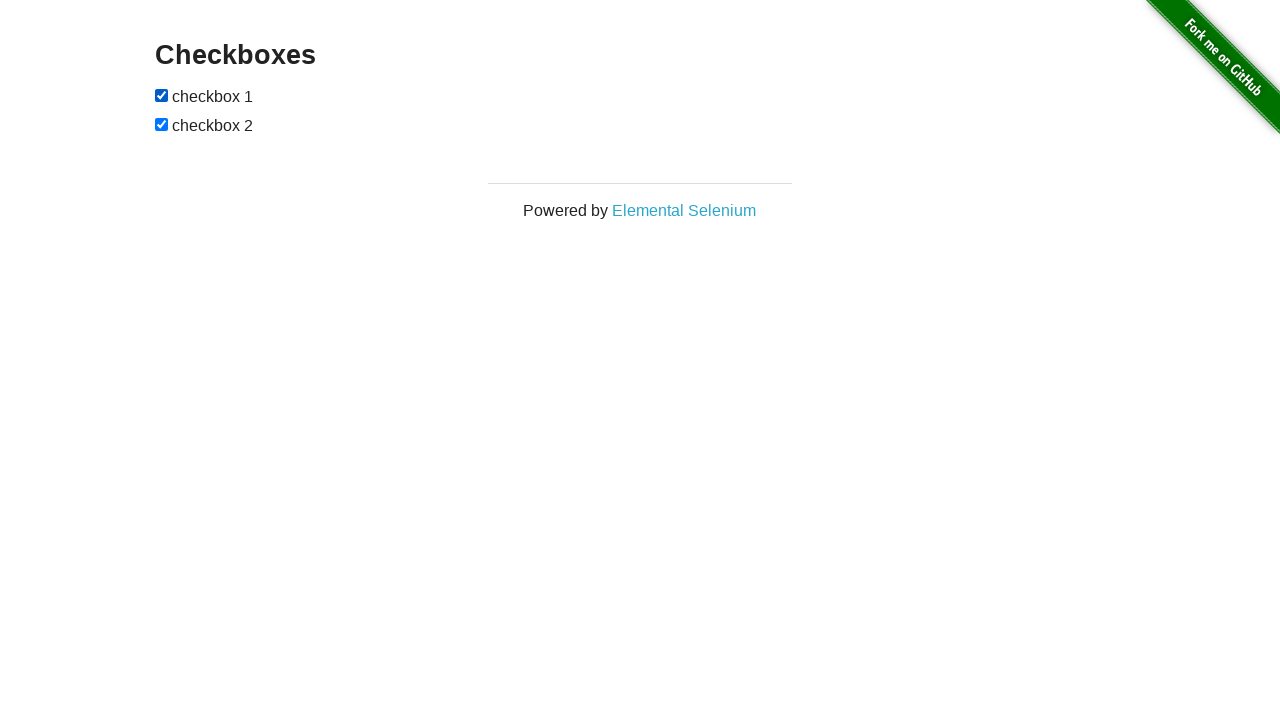